Tests a slow calculator web application by setting the calculation delay to 45 seconds, performing the calculation 7 + 8, and verifying the result displays 15.

Starting URL: https://bonigarcia.dev/selenium-webdriver-java/slow-calculator.html

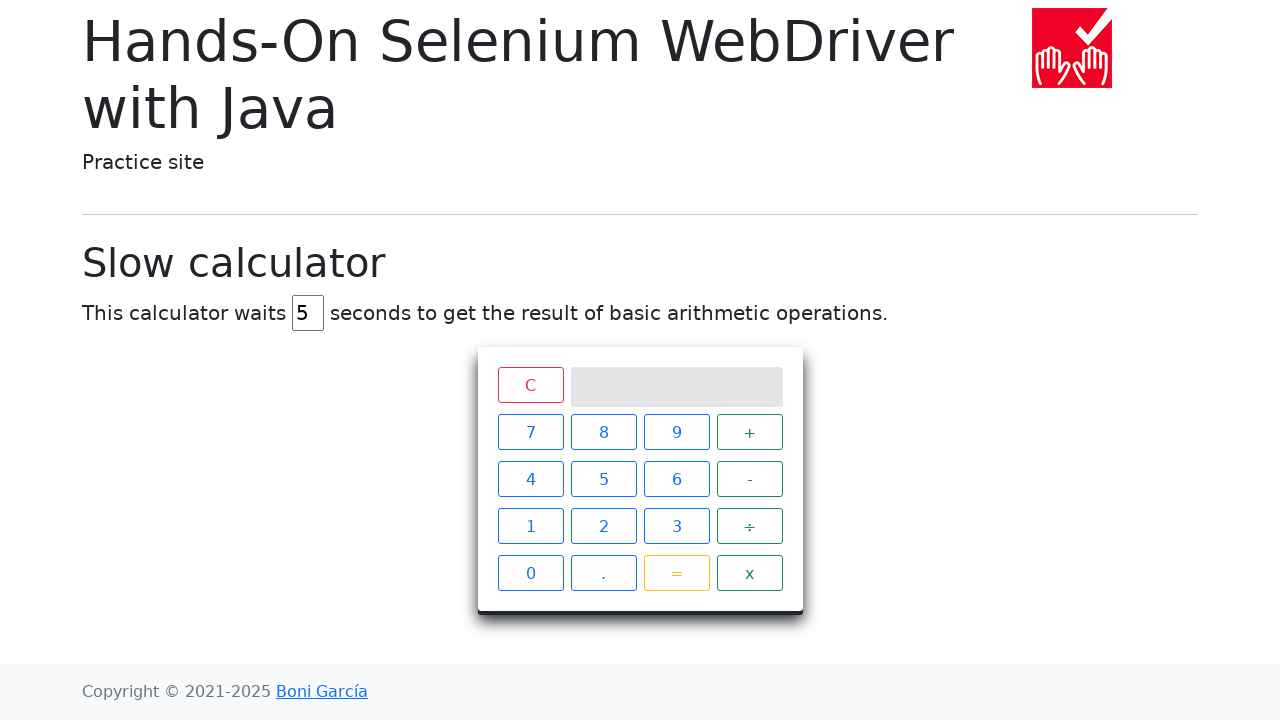

Cleared the delay input field on #delay
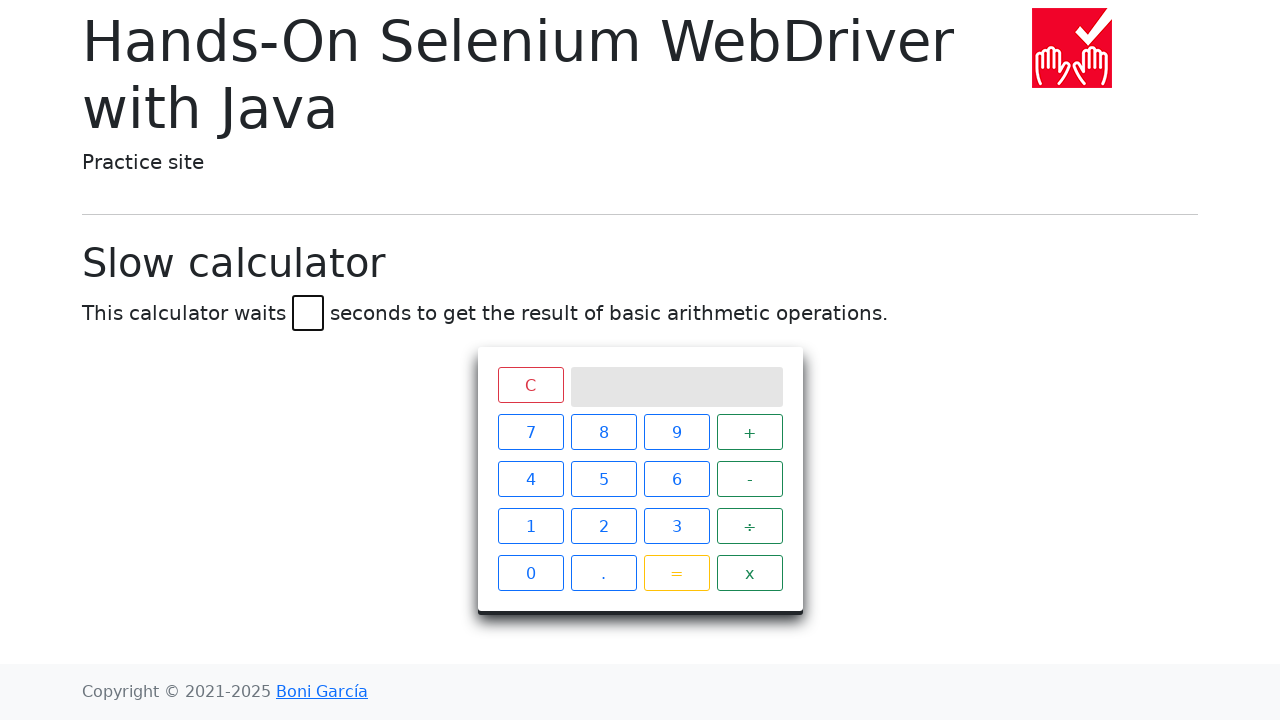

Set calculation delay to 45 seconds on #delay
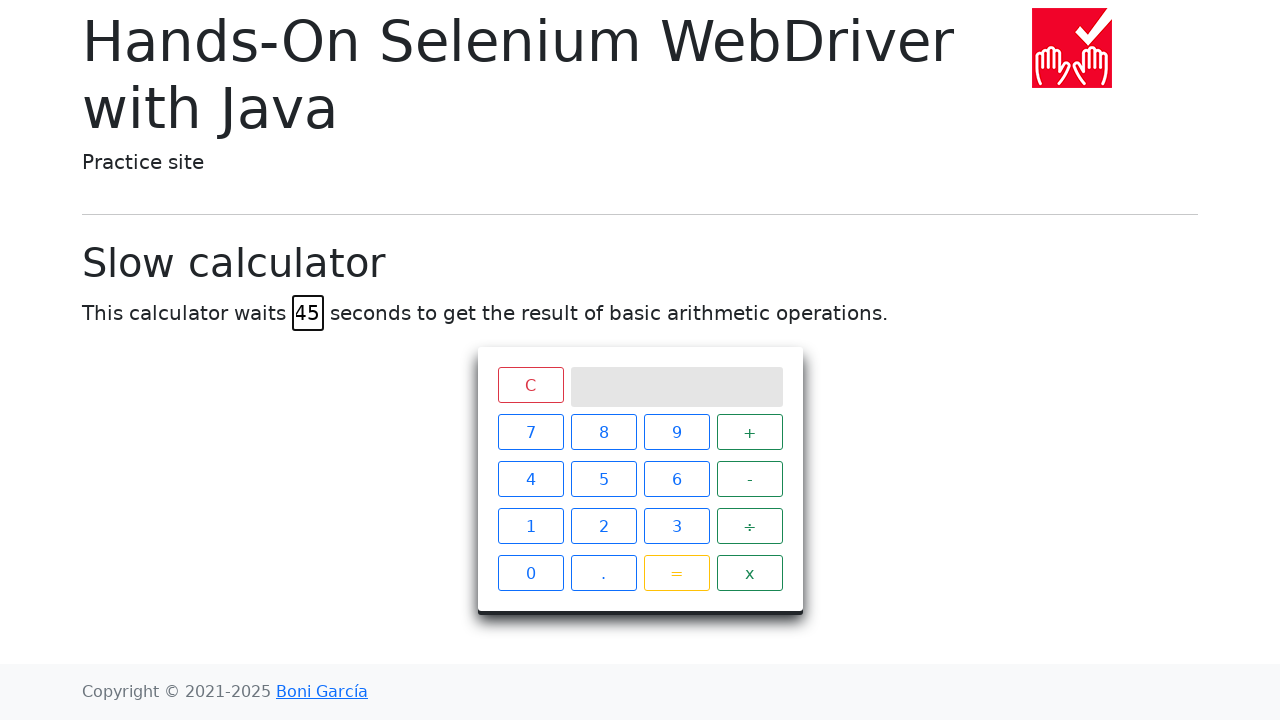

Clicked calculator button '7' at (530, 432) on xpath=//span[contains(text(),'7')]
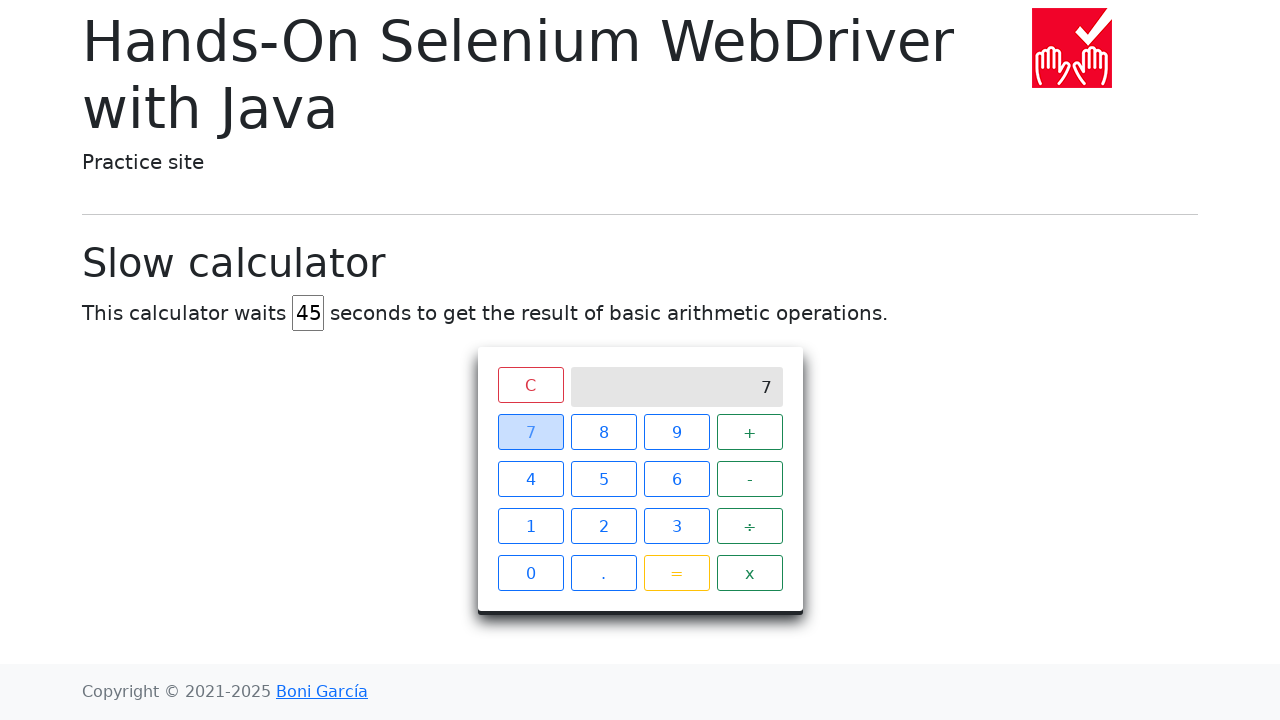

Clicked calculator button '+' at (750, 432) on xpath=//span[contains(text(),'+')]
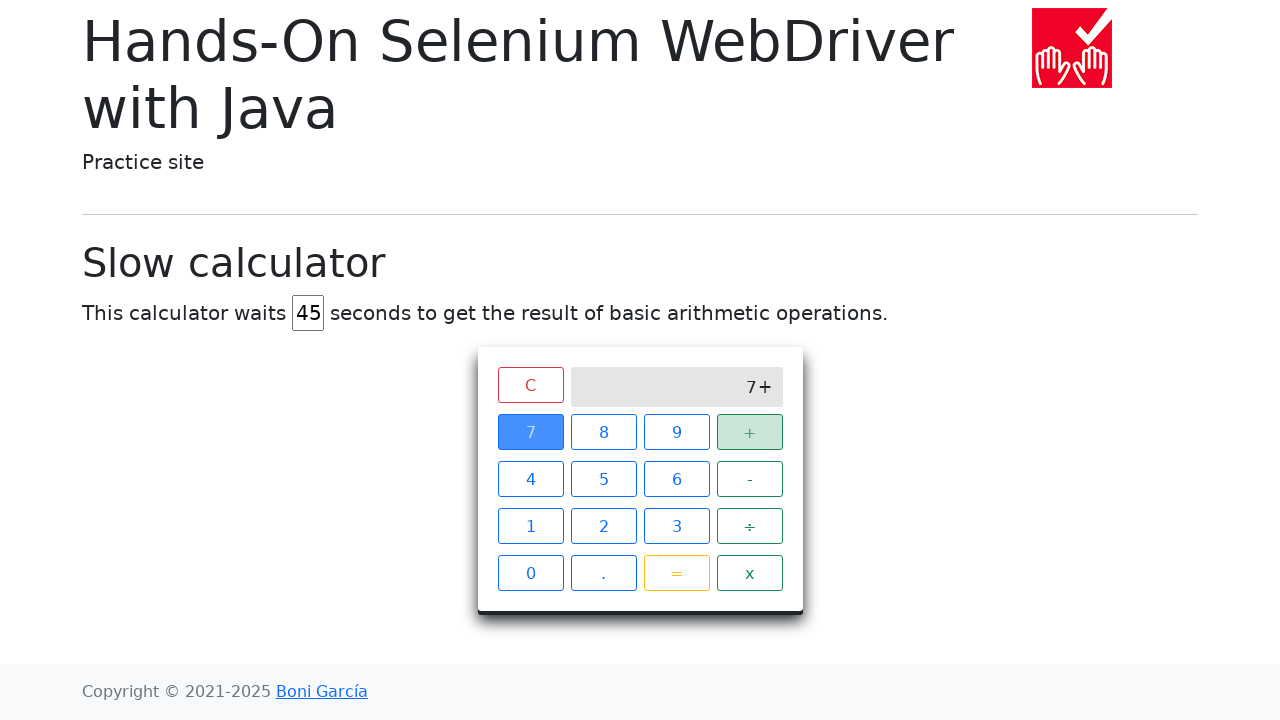

Clicked calculator button '8' at (604, 432) on xpath=//span[contains(text(),'8')]
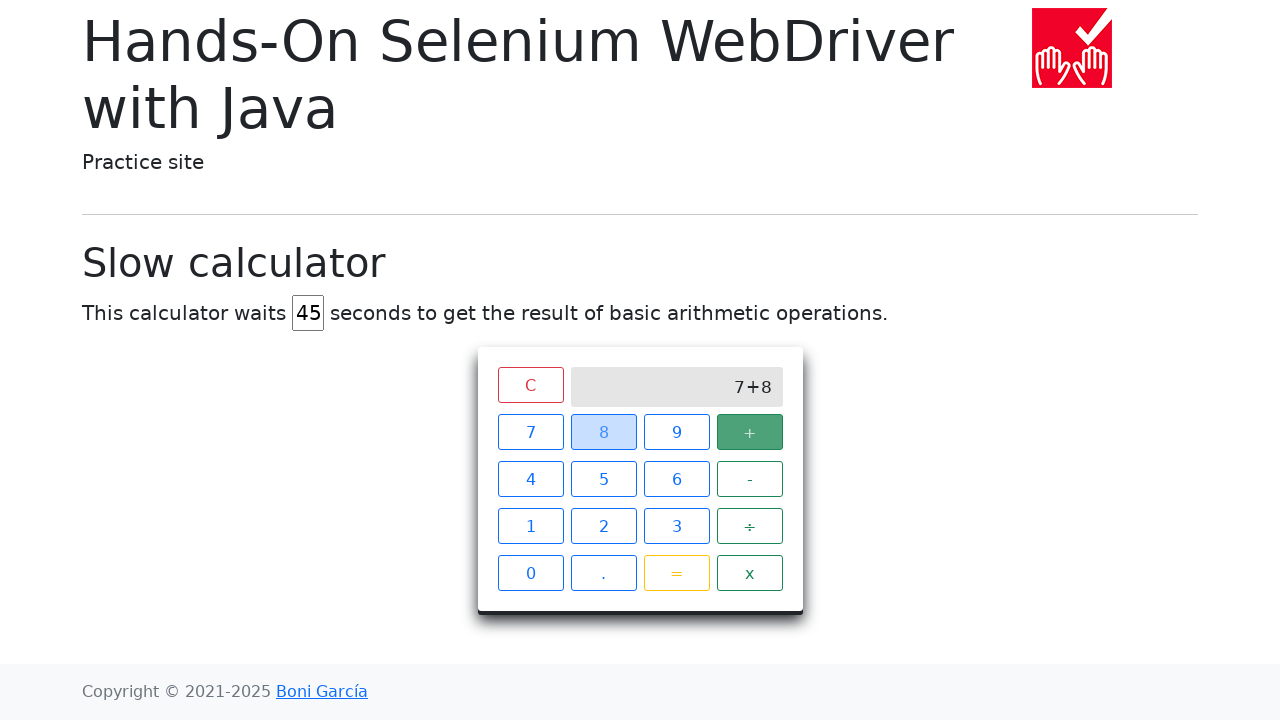

Clicked calculator button '=' to perform calculation at (676, 573) on xpath=//span[contains(text(),'=')]
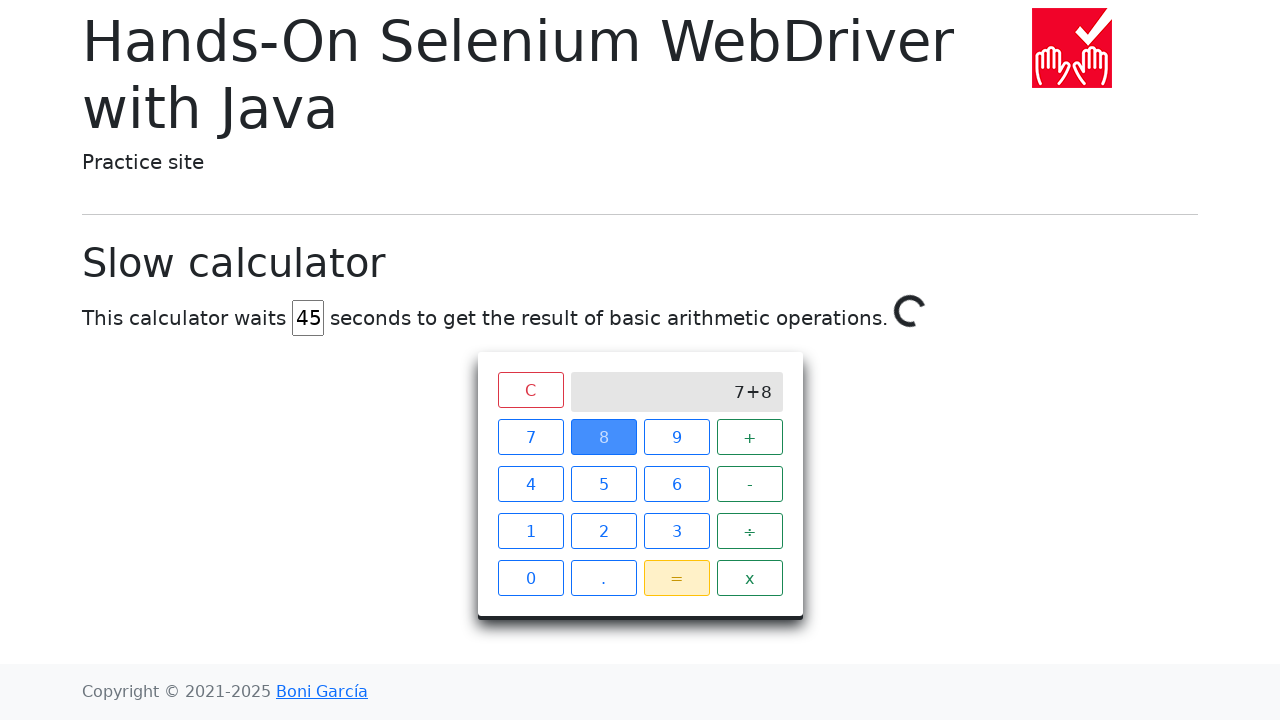

Calculation completed and result '15' is displayed on screen
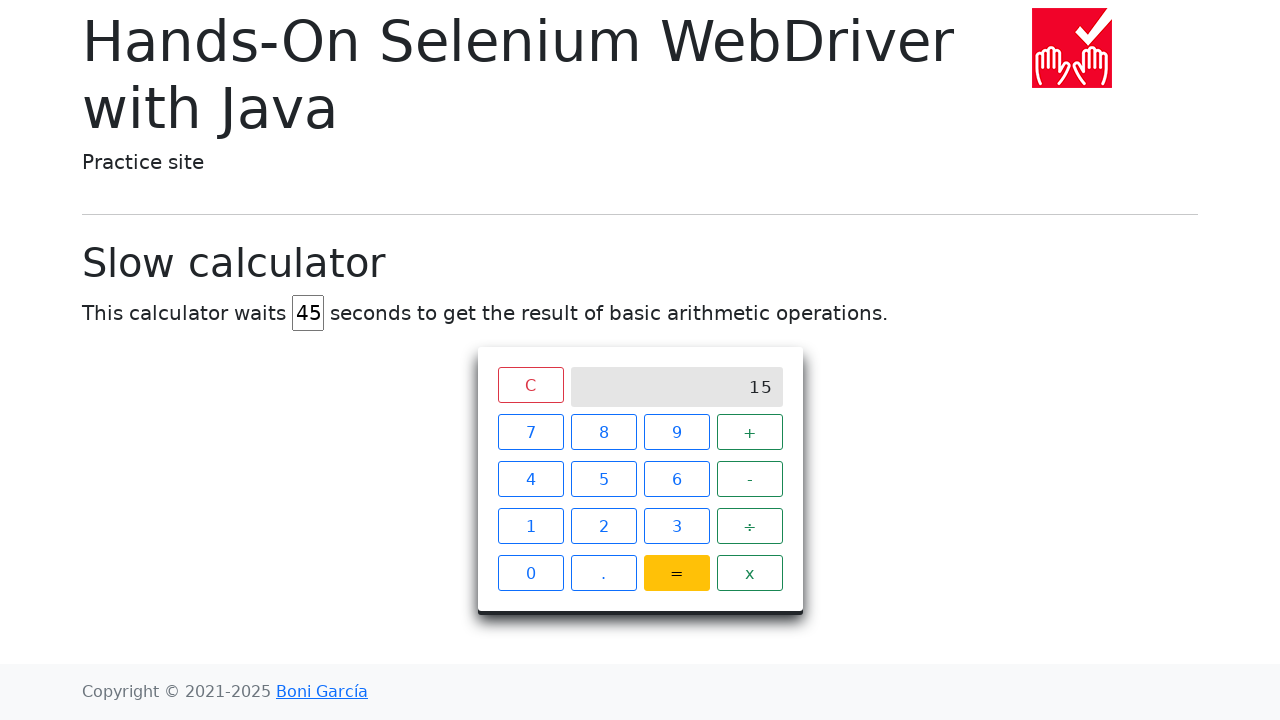

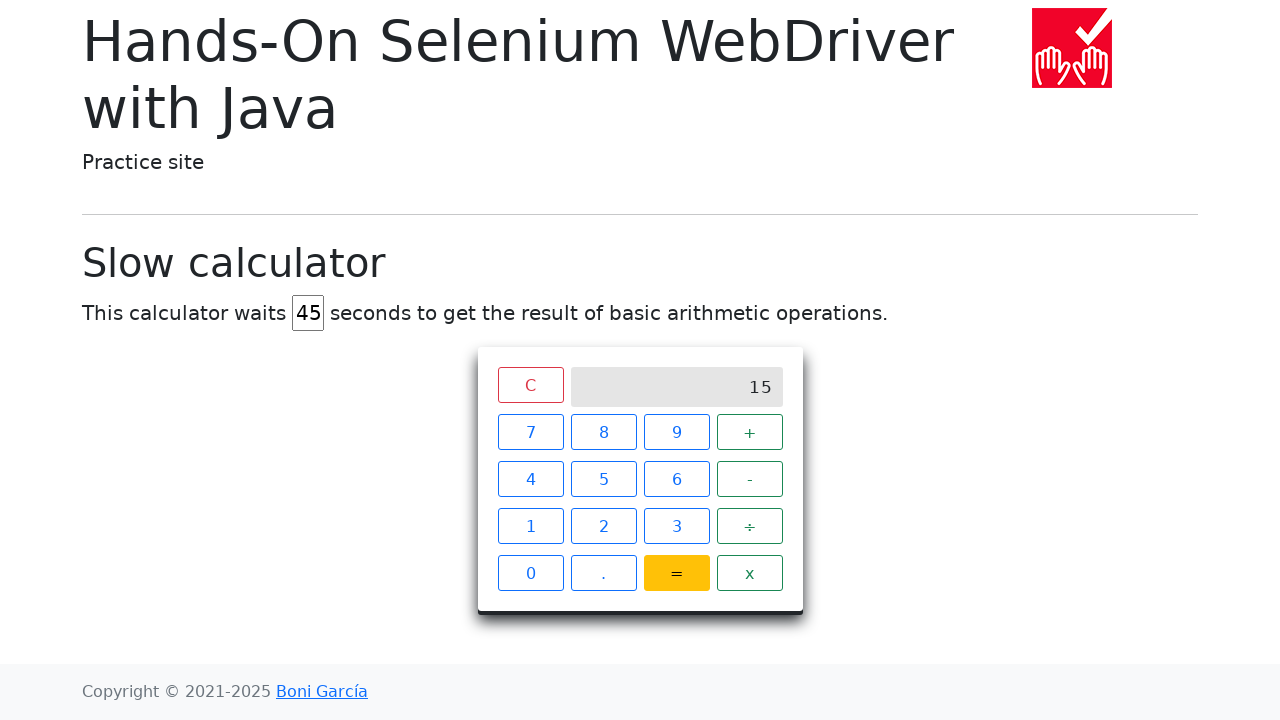